Tests that Clear completed button is hidden when there are no completed items

Starting URL: https://demo.playwright.dev/todomvc

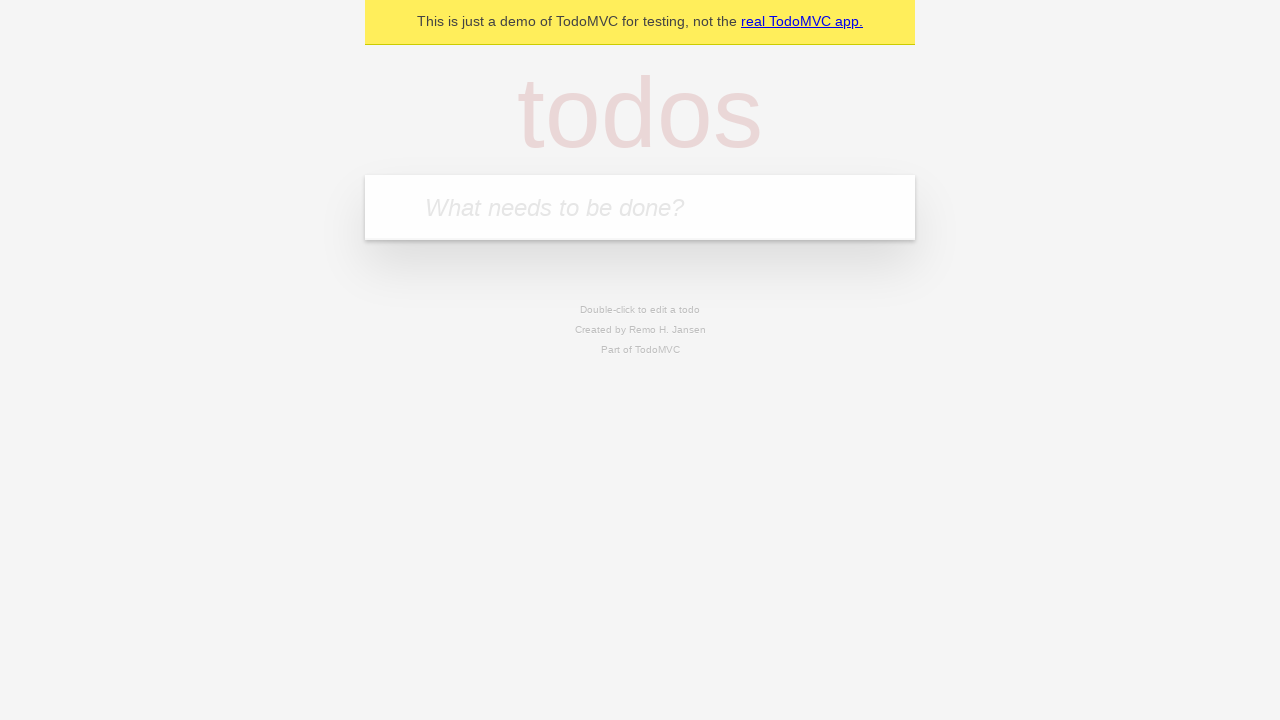

Filled todo input with 'buy some cheese' on internal:attr=[placeholder="What needs to be done?"i]
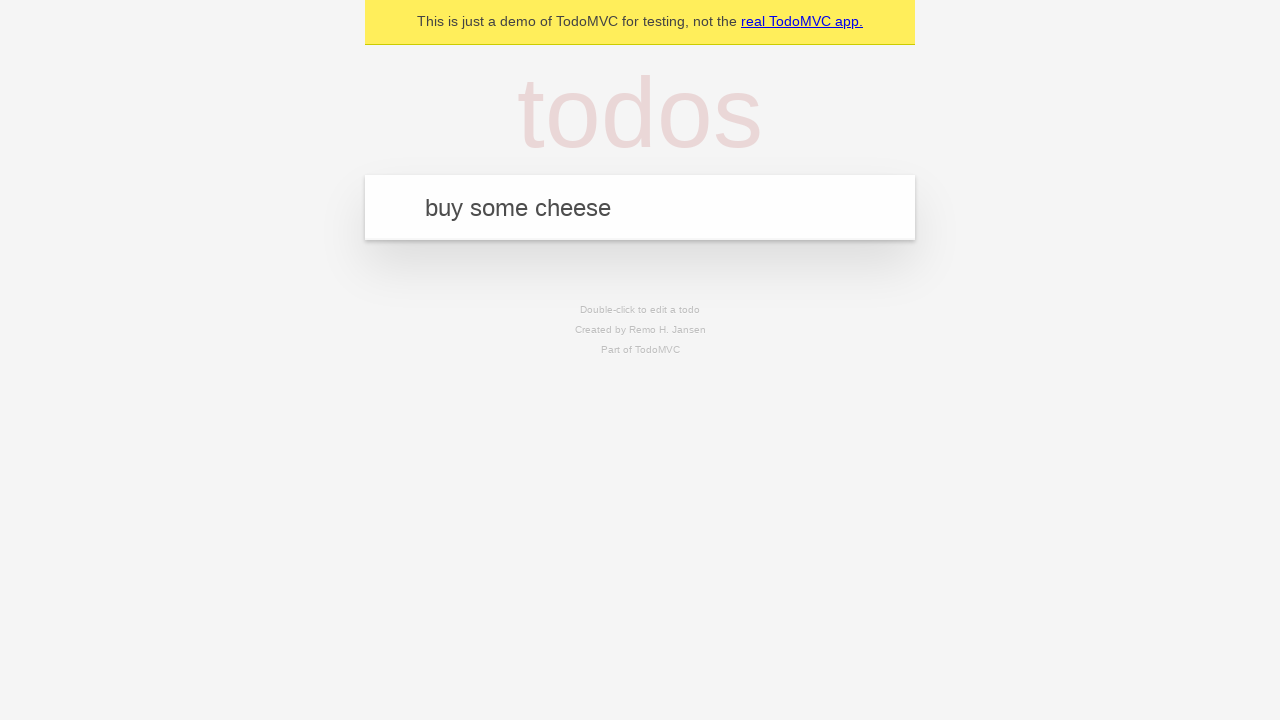

Pressed Enter to add first todo on internal:attr=[placeholder="What needs to be done?"i]
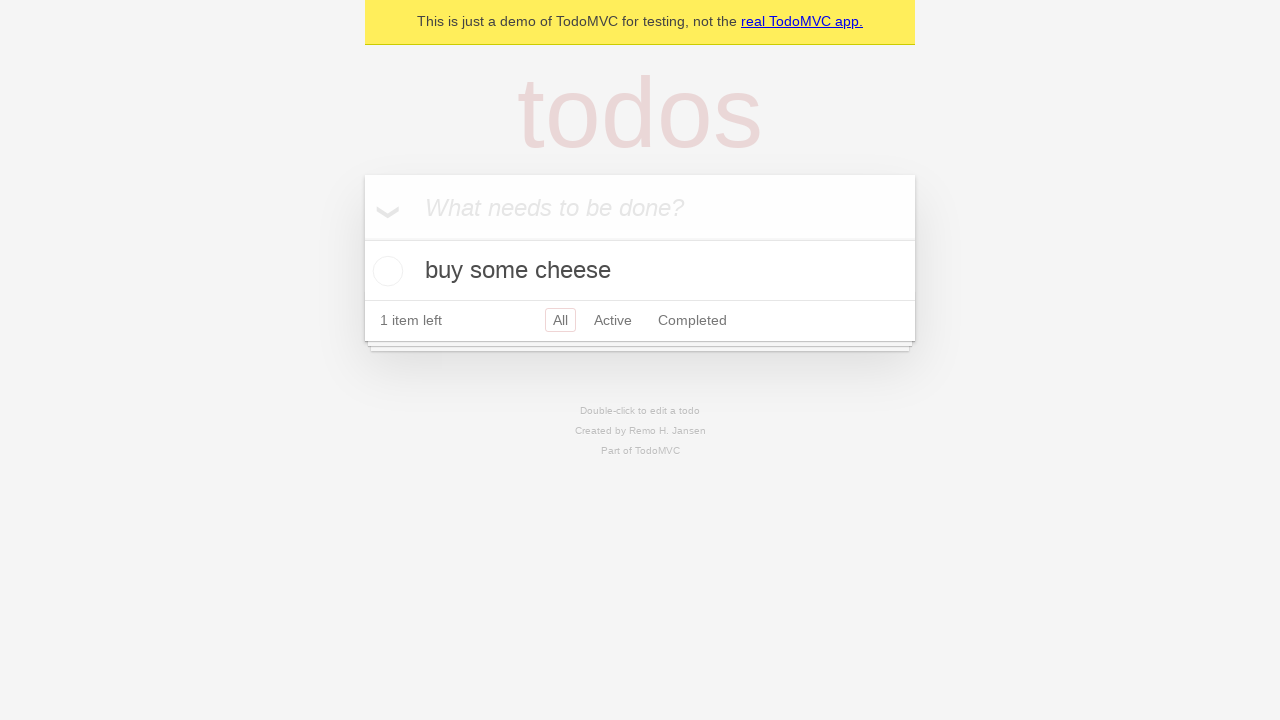

Filled todo input with 'feed the cat' on internal:attr=[placeholder="What needs to be done?"i]
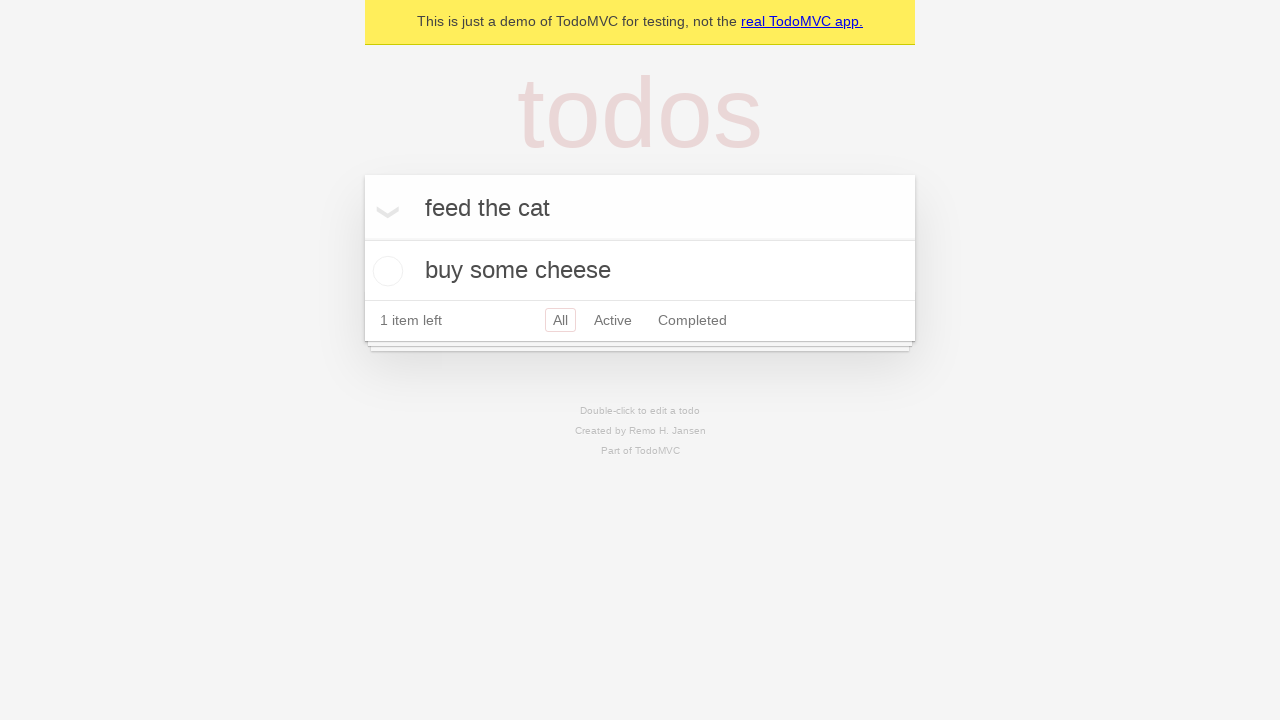

Pressed Enter to add second todo on internal:attr=[placeholder="What needs to be done?"i]
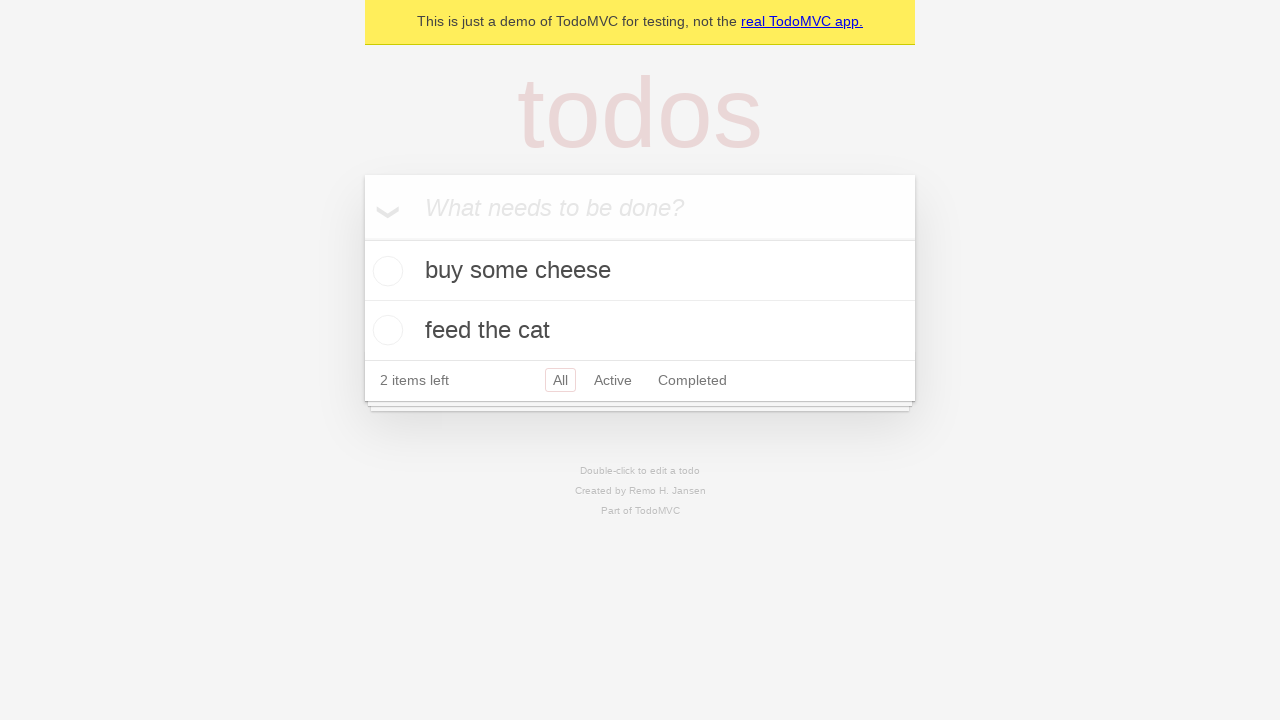

Filled todo input with 'book a doctors appointment' on internal:attr=[placeholder="What needs to be done?"i]
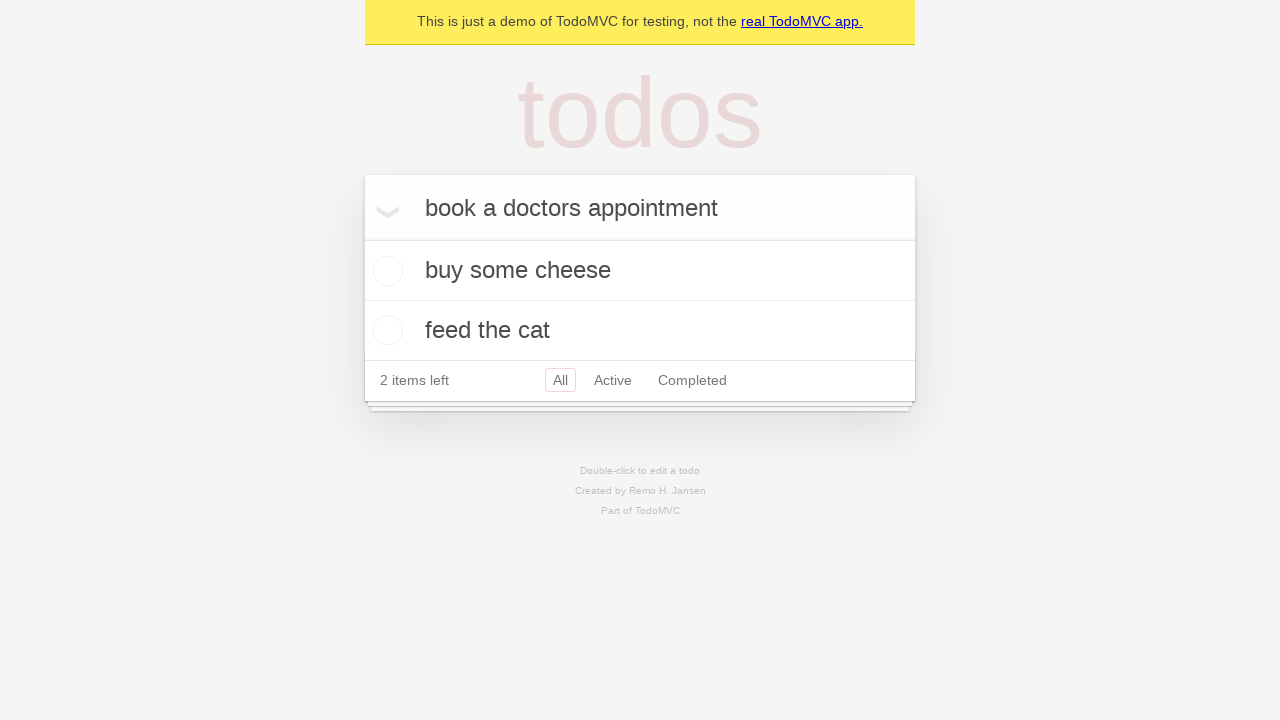

Pressed Enter to add third todo on internal:attr=[placeholder="What needs to be done?"i]
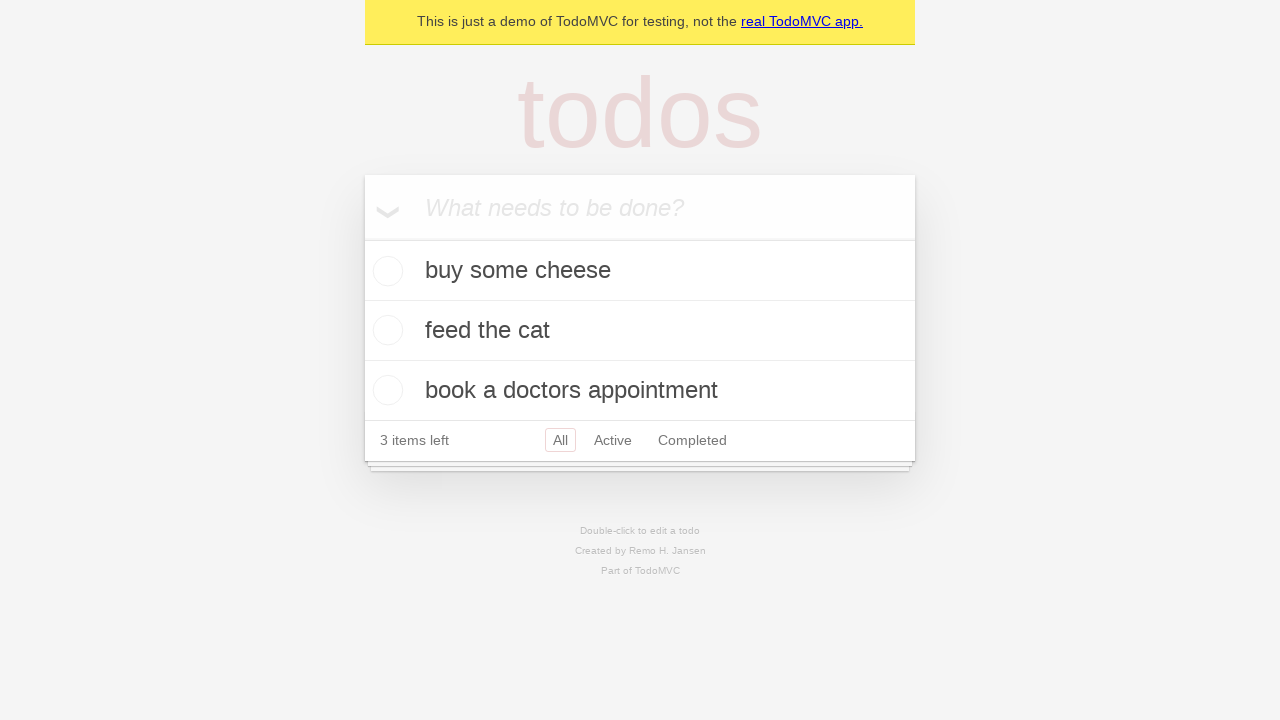

Checked first todo item as completed at (385, 271) on .todo-list li .toggle >> nth=0
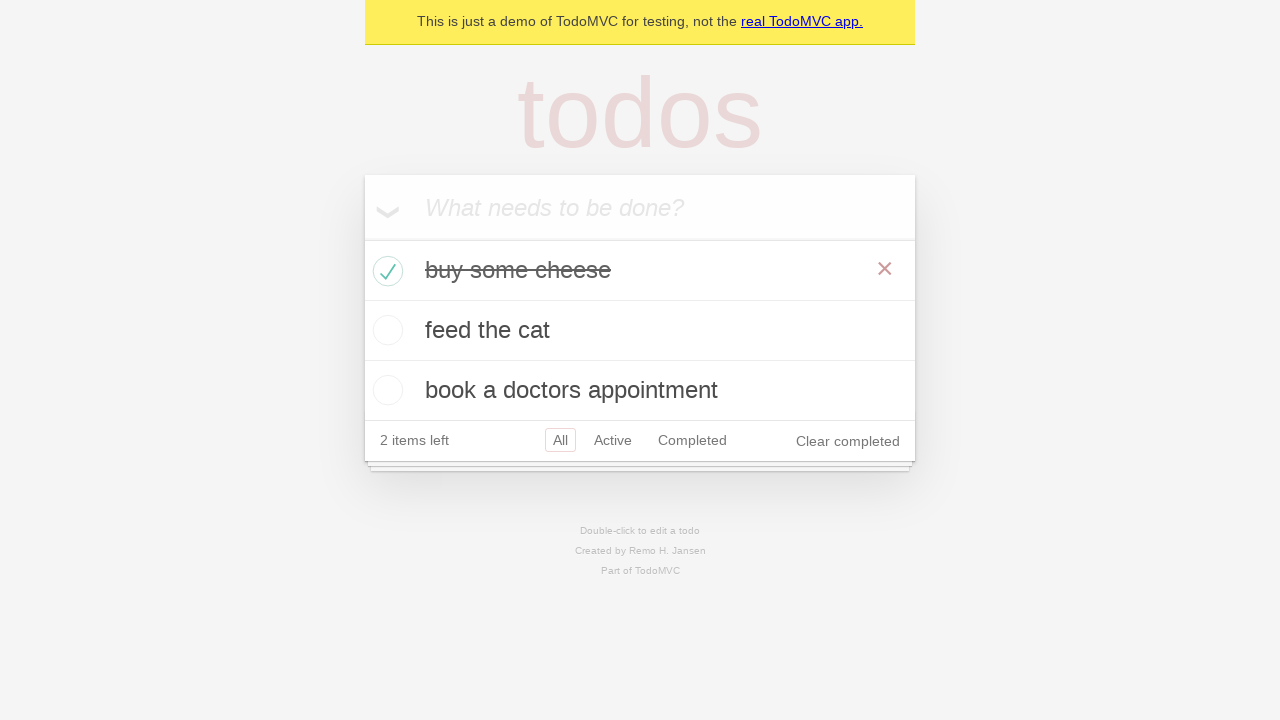

Clicked Clear completed button at (848, 441) on internal:role=button[name="Clear completed"i]
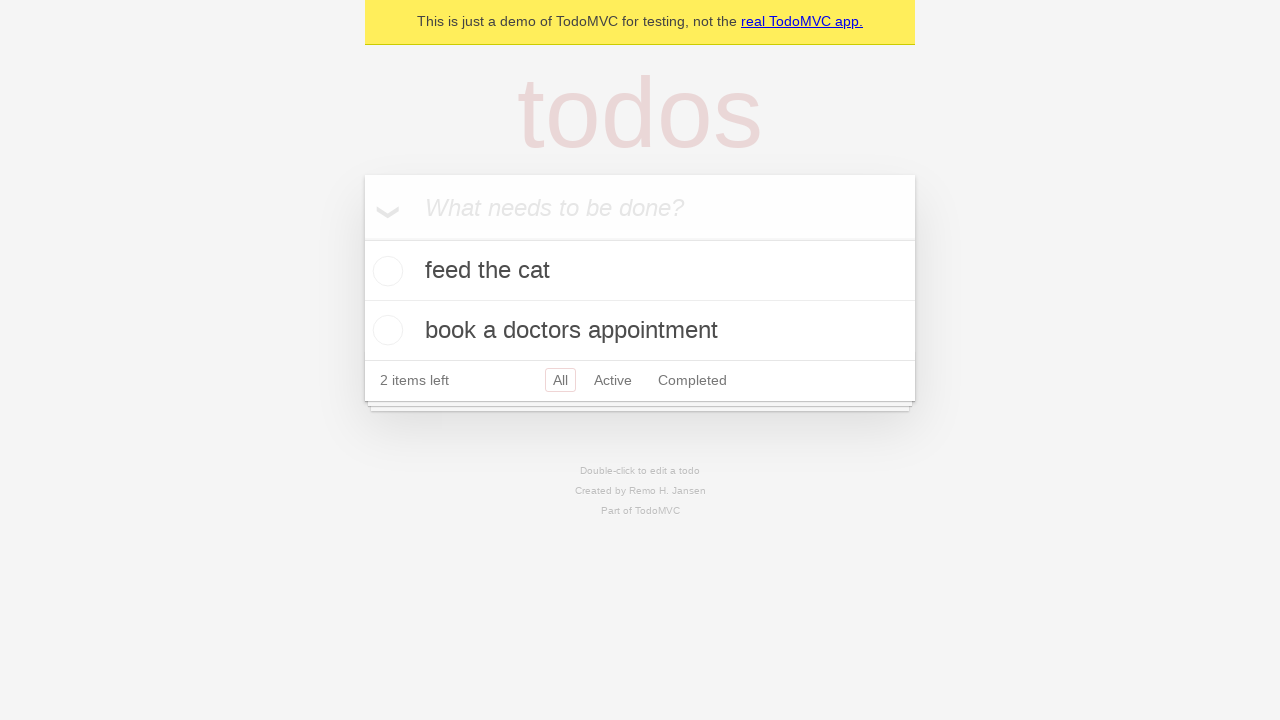

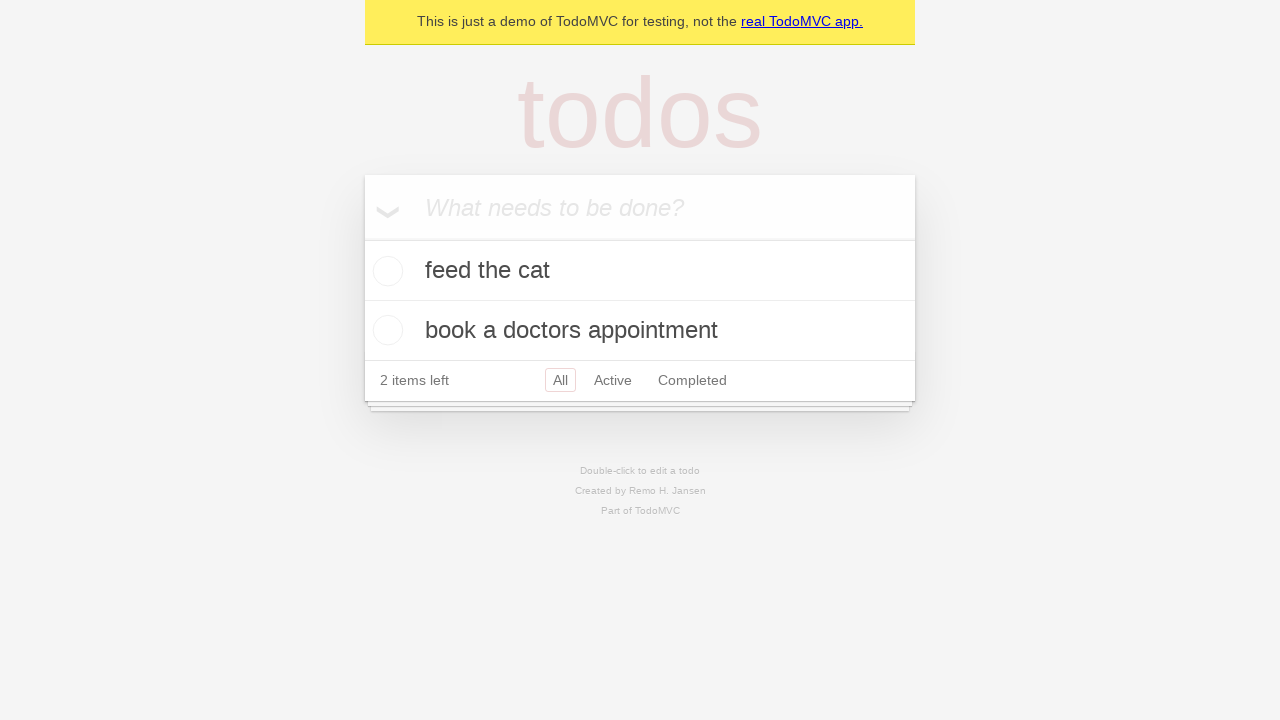